Navigates to ytroulette.com (a random YouTube video discovery site) with a randomly sized browser window and waits for content to load.

Starting URL: https://ytroulette.com

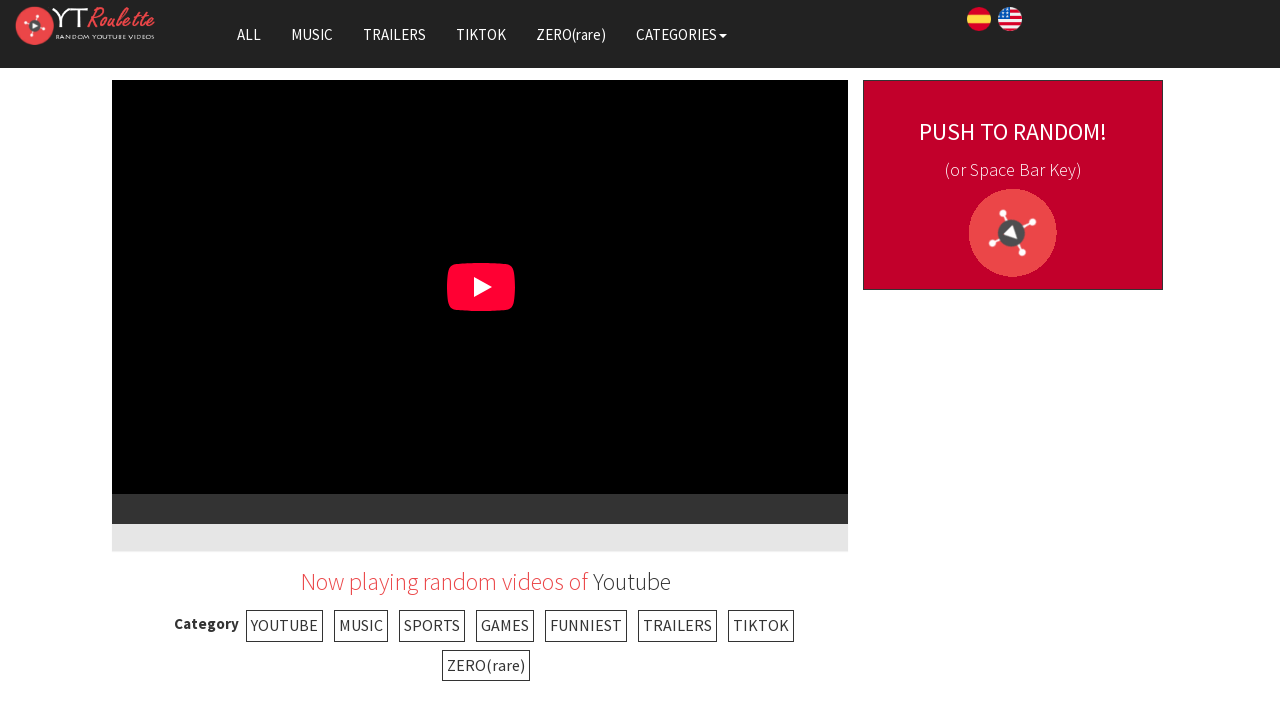

Set viewport size to 127x243 pixels
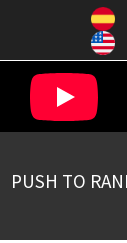

Page content loaded (domcontentloaded)
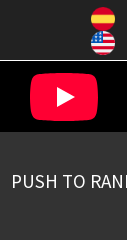

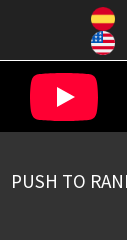